Tests password validation with a password that is too short (less than 7 characters)

Starting URL: https://testpages.eviltester.com/styled/apps/7charval/simple7charvalidation.html

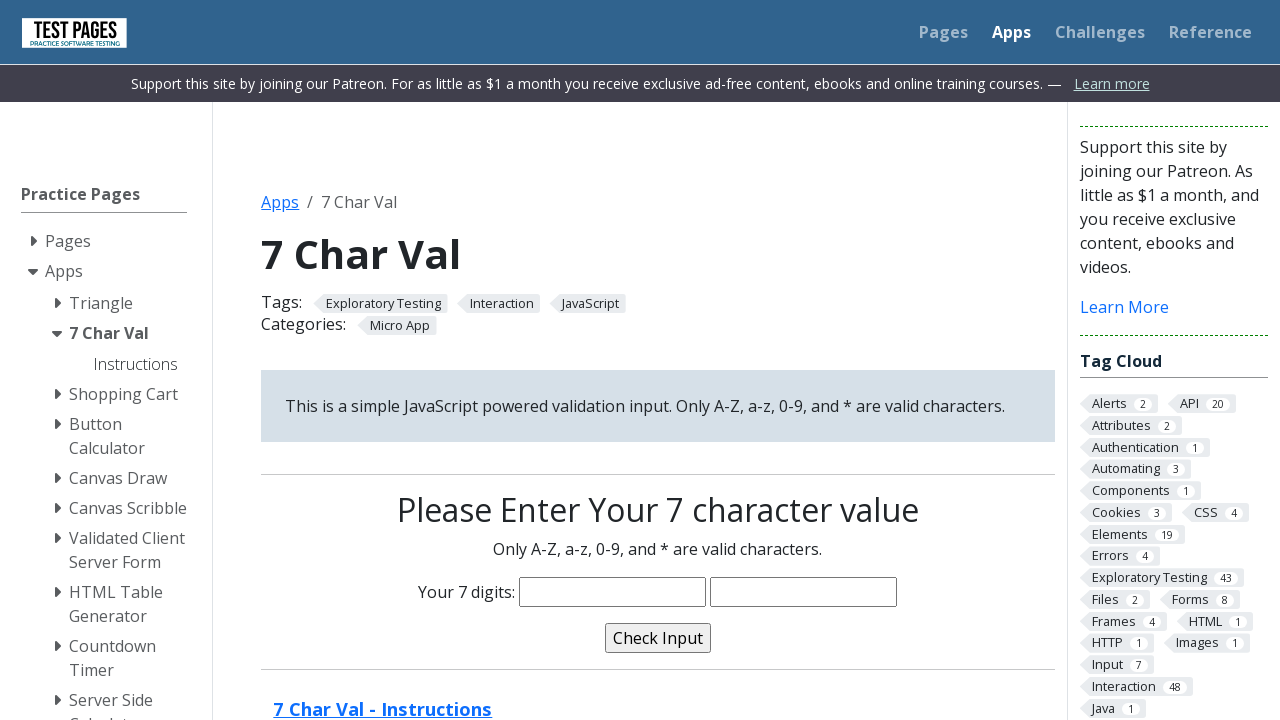

Navigated to 7 character password validation page
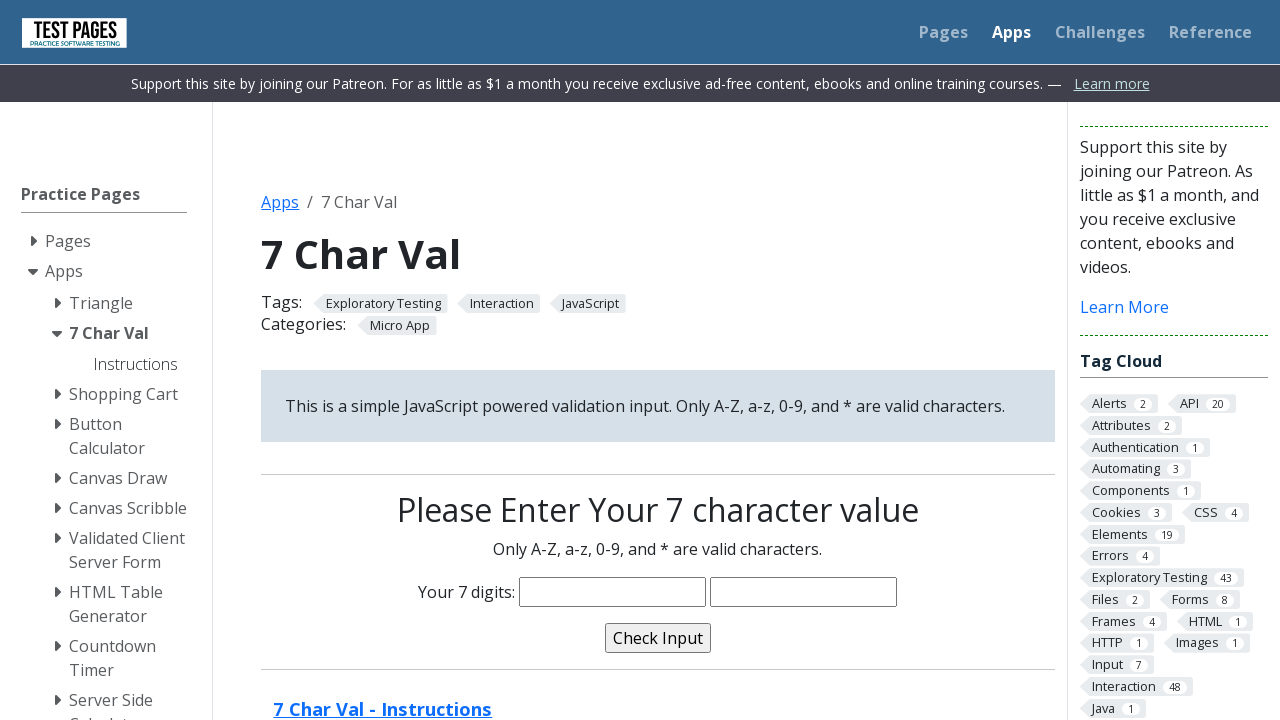

Filled password field with 'Peter2' (6 characters - too short) on input[name='characters']
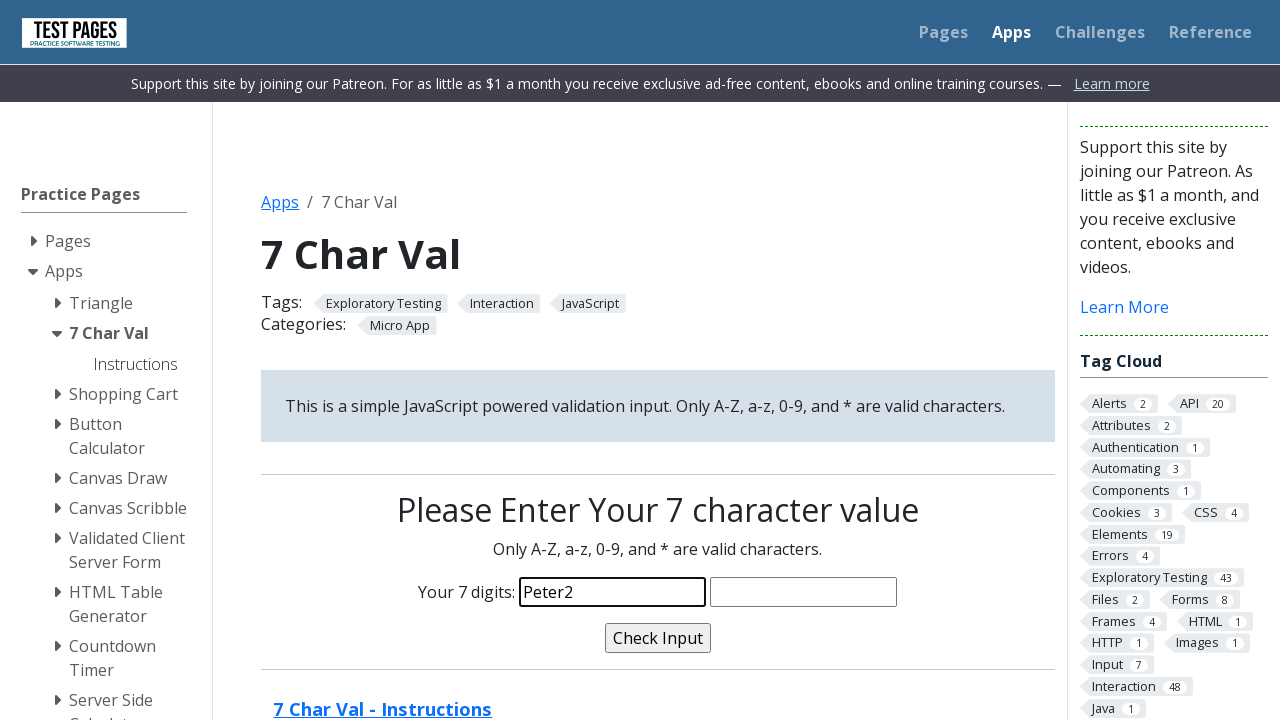

Clicked validate button at (658, 638) on input[name='validate']
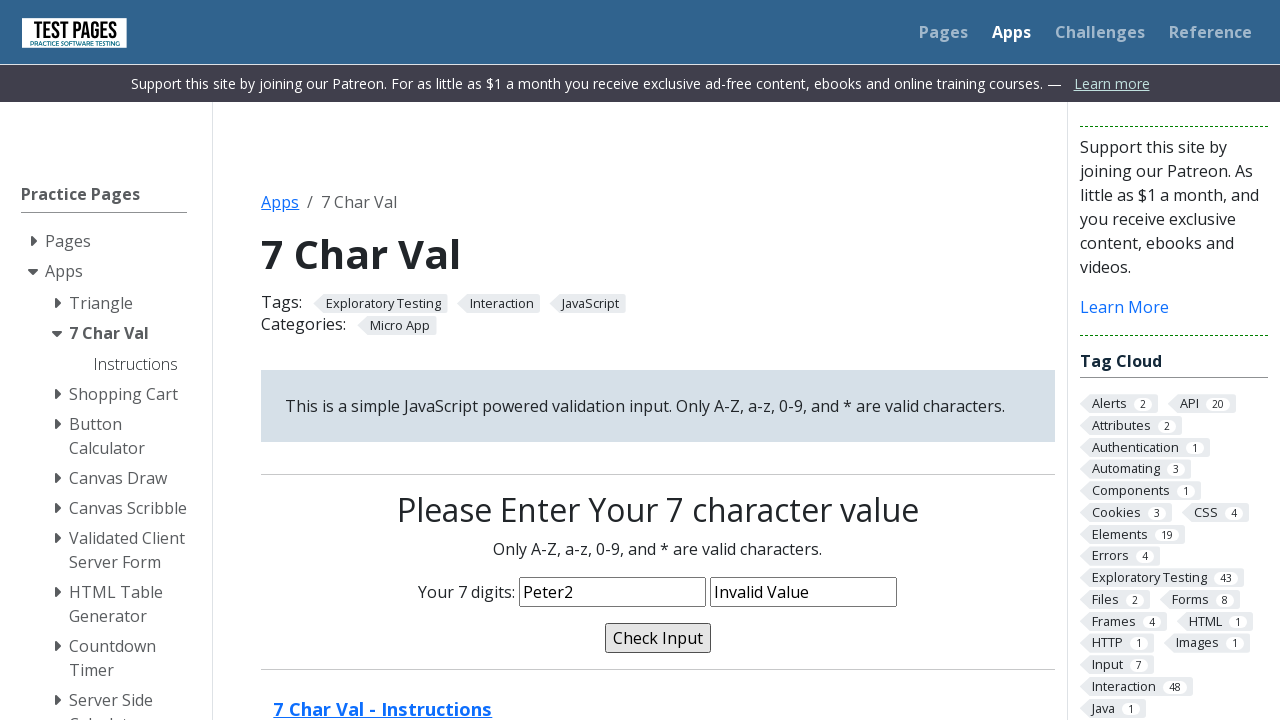

Validation message element appeared
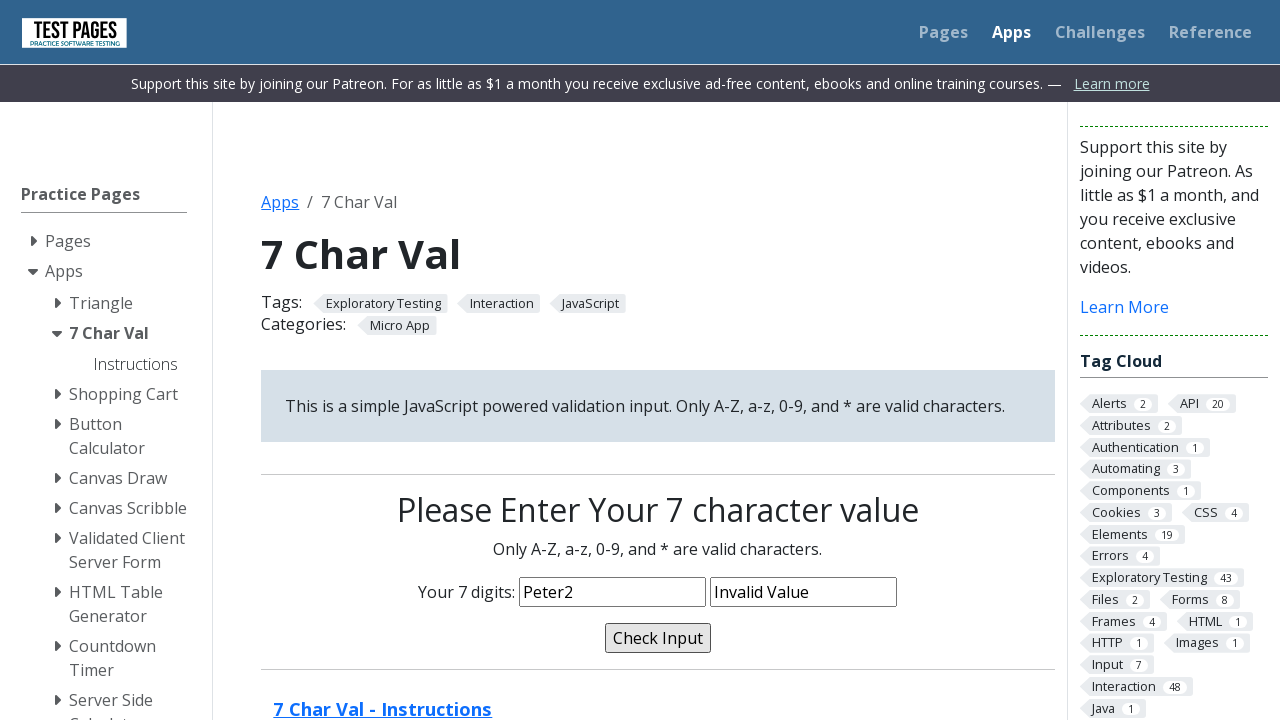

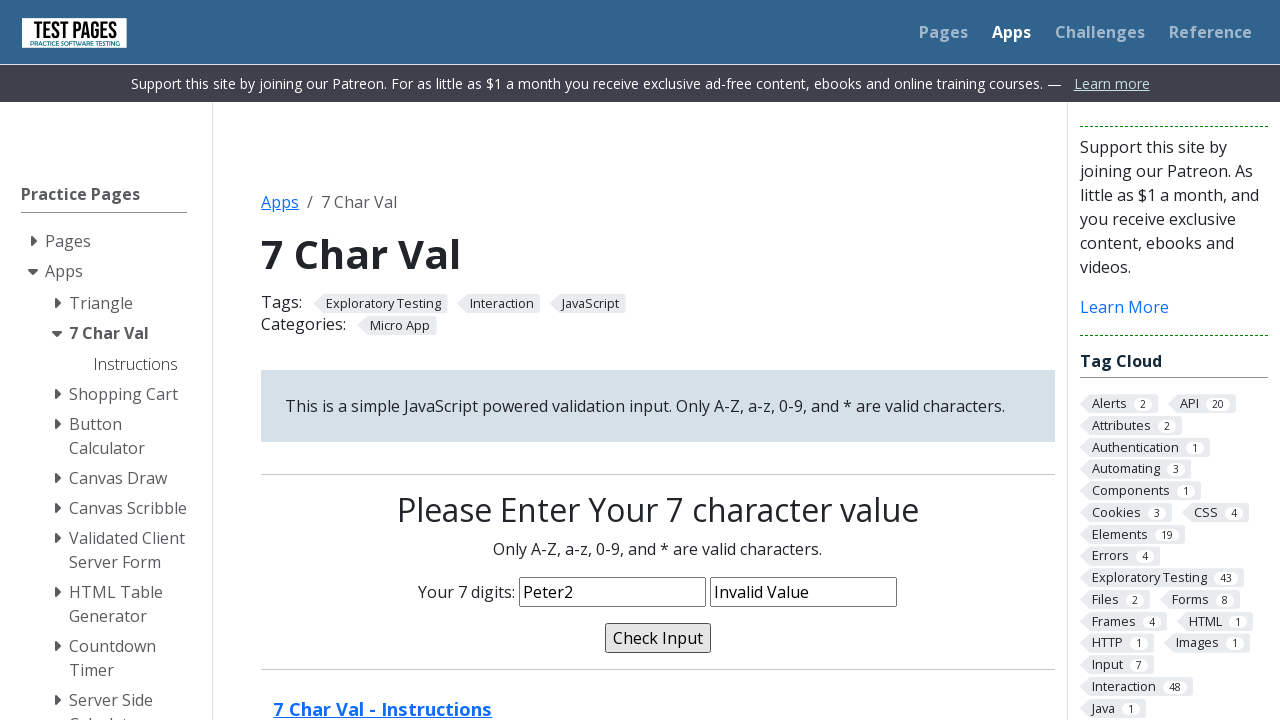